Tests navigation to the Add/Remove Elements page by clicking the link and verifying the page title

Starting URL: https://the-internet.herokuapp.com/

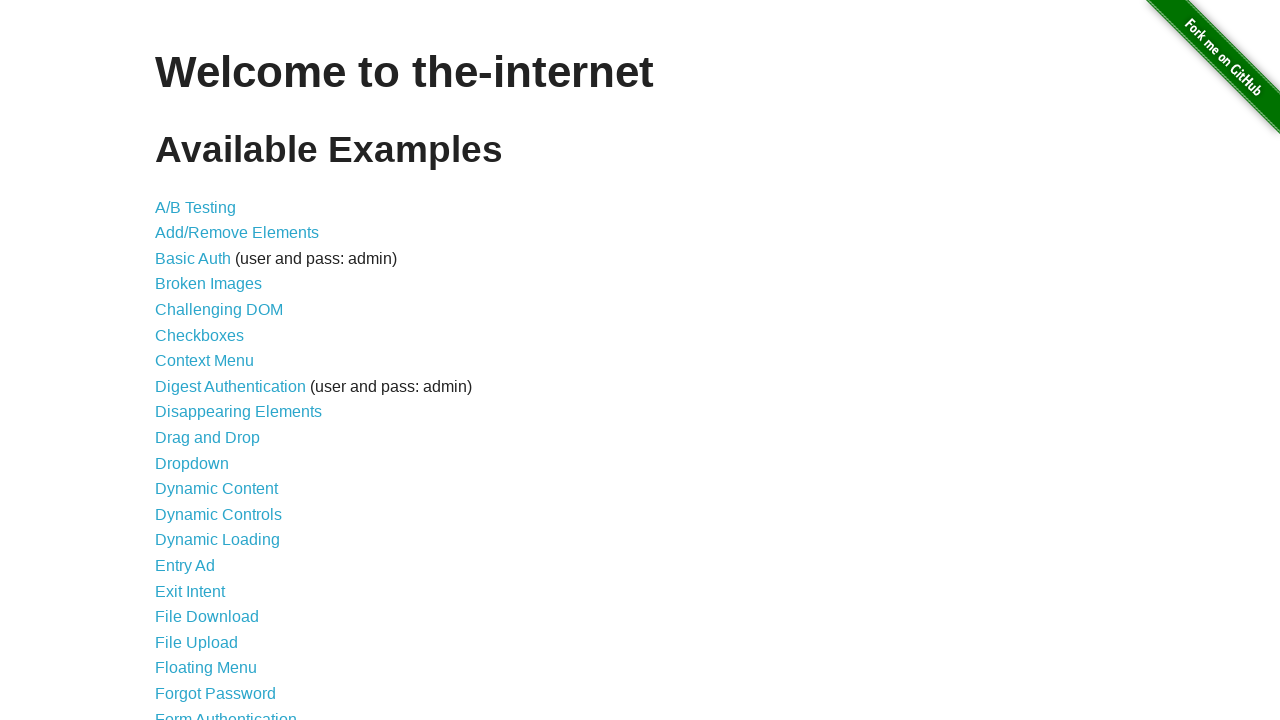

Clicked on Add/Remove Elements link at (237, 233) on text=Add/Remove Elements
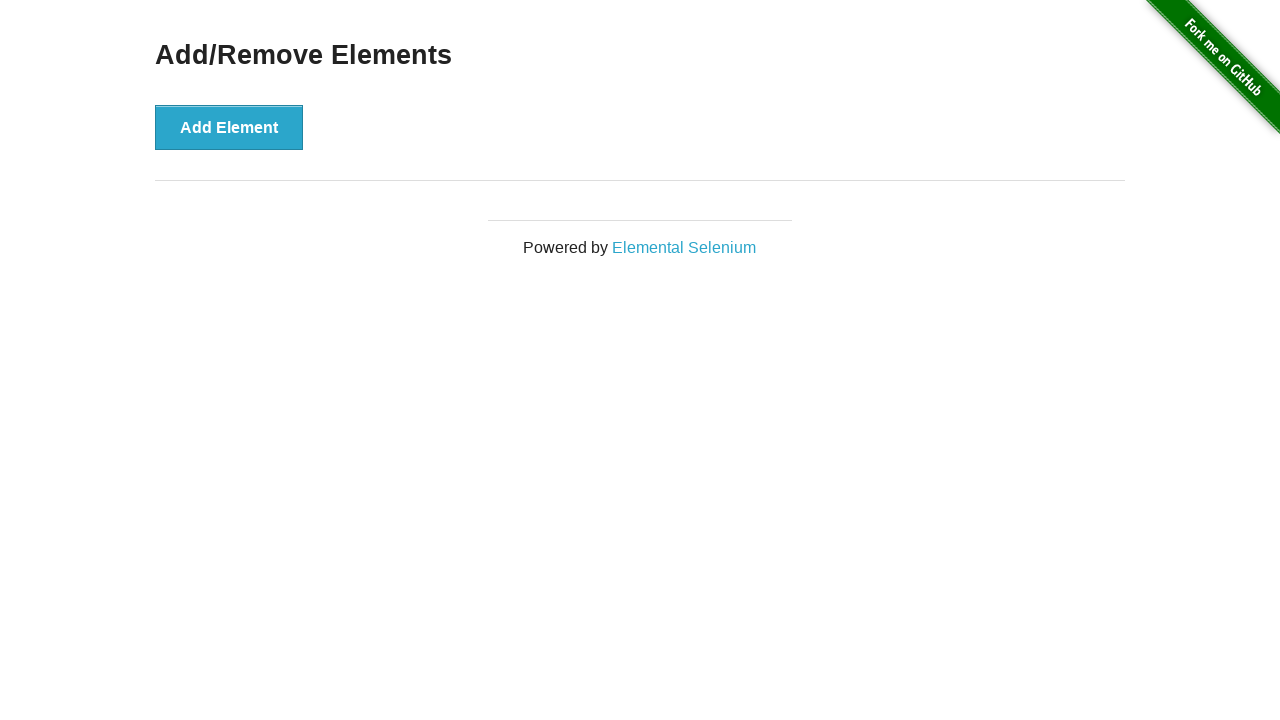

Page title loaded and visible
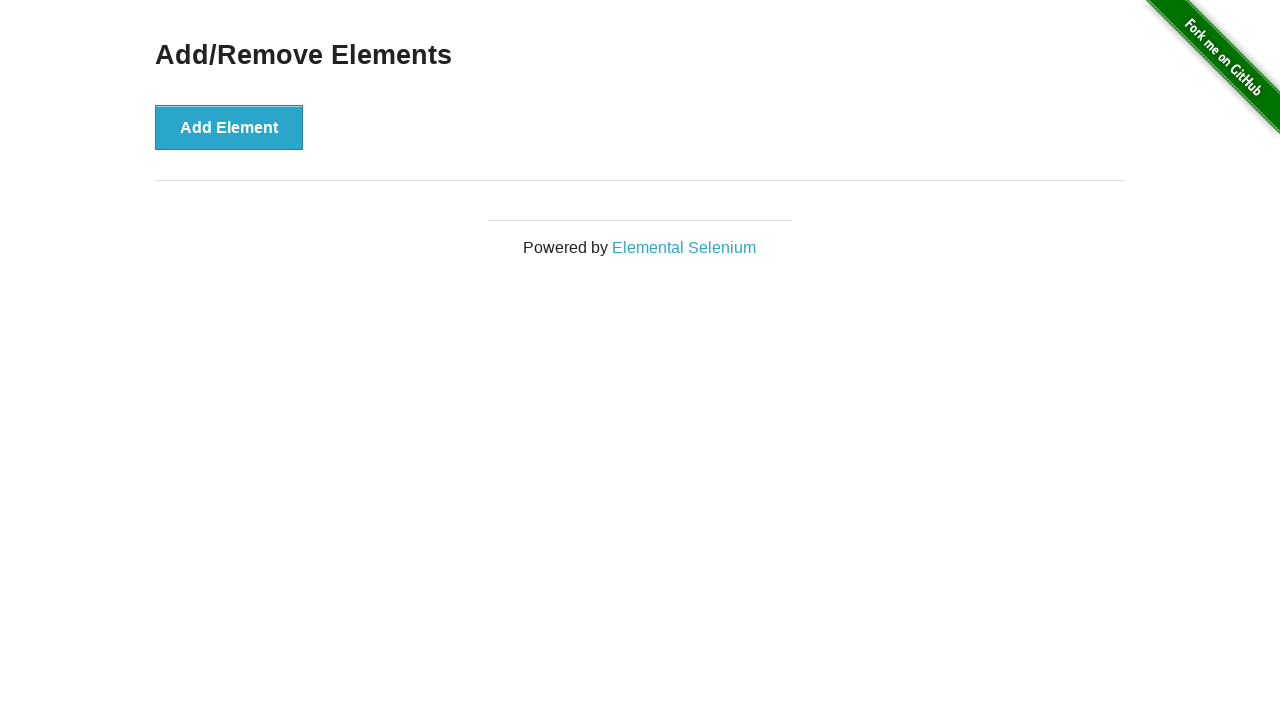

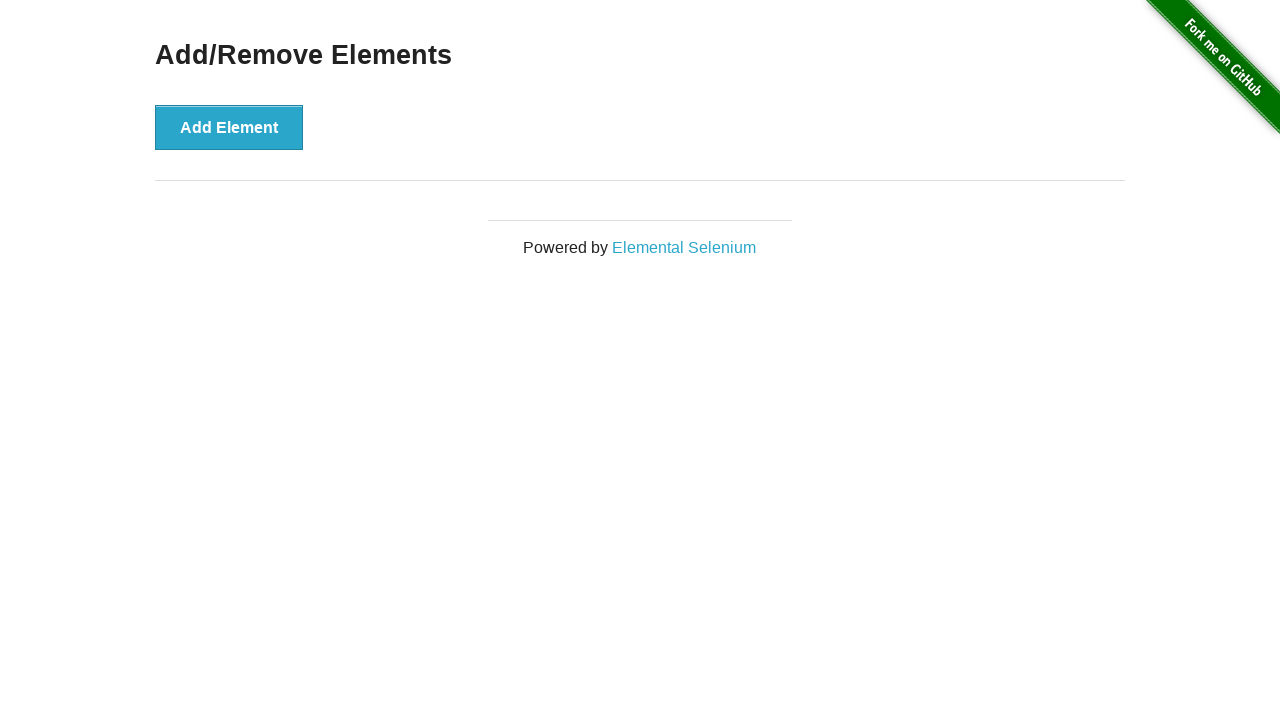